Tests the add/remove elements functionality by clicking the "Add Element" button to dynamically add an element to the page

Starting URL: http://the-internet.herokuapp.com/add_remove_elements/

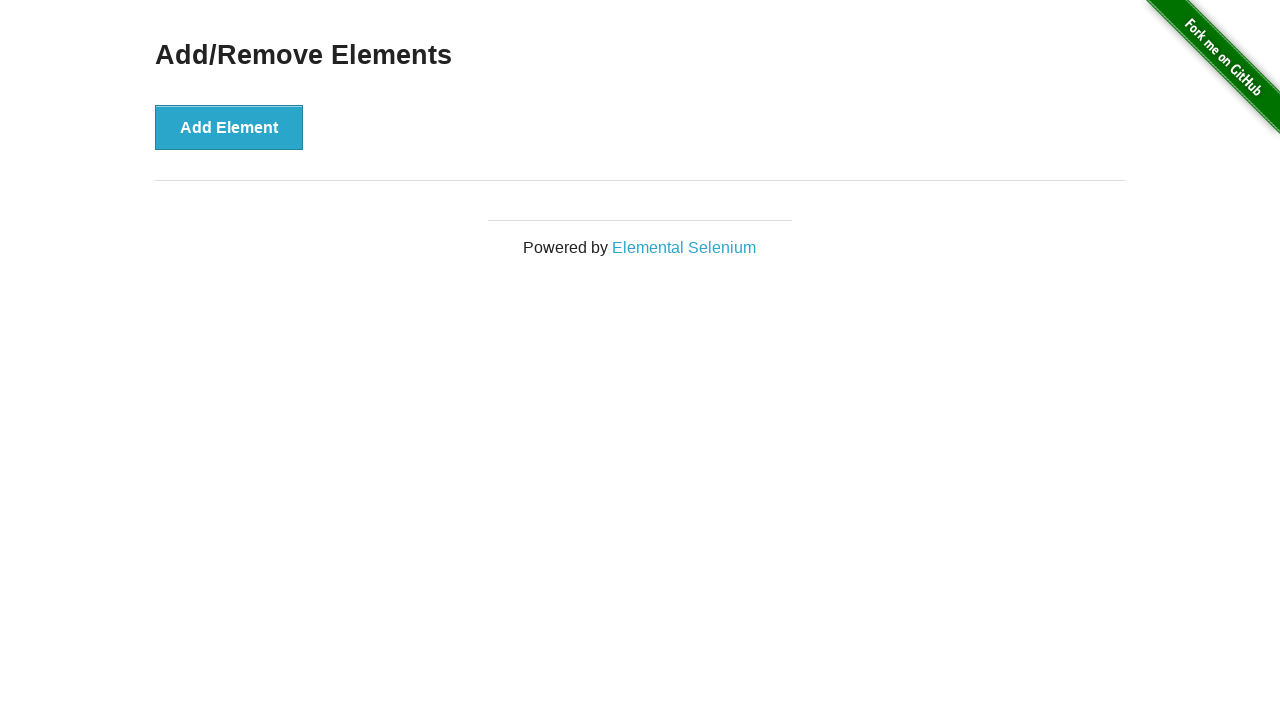

Waited for 'Add Element' button to become visible
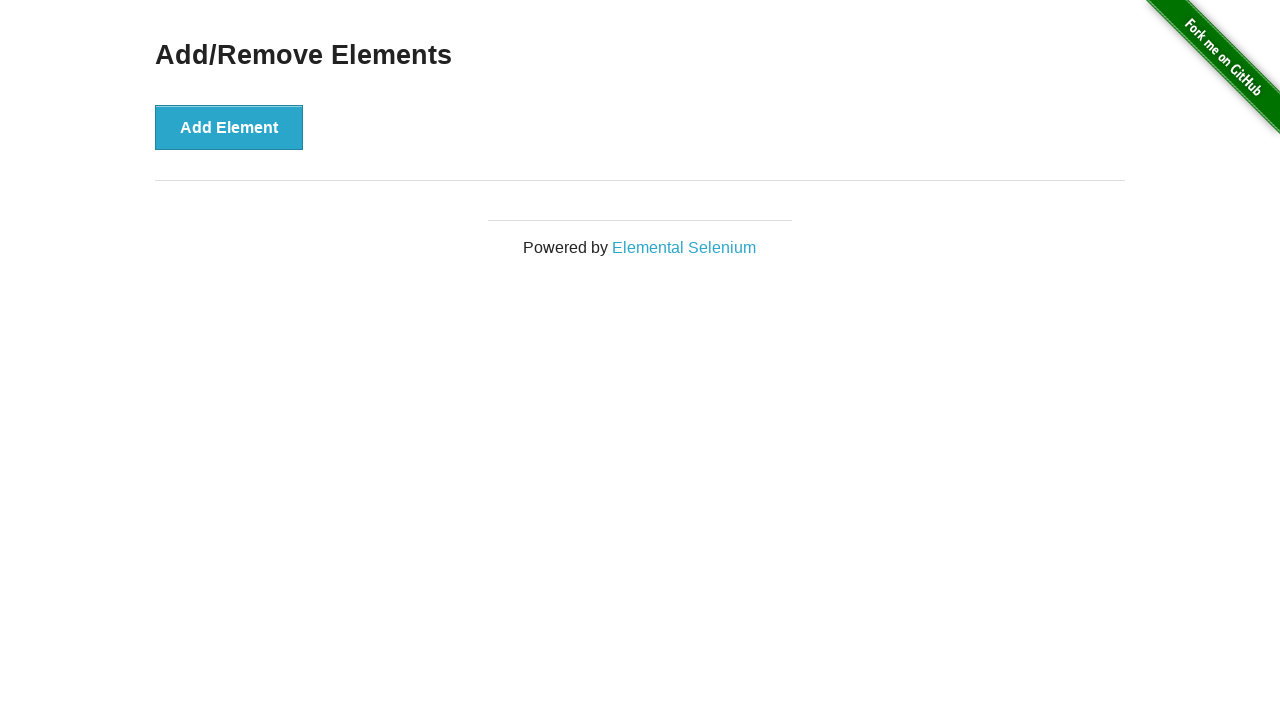

Clicked the 'Add Element' button to dynamically add an element to the page at (229, 127) on xpath=//*[@id='content']/div/button
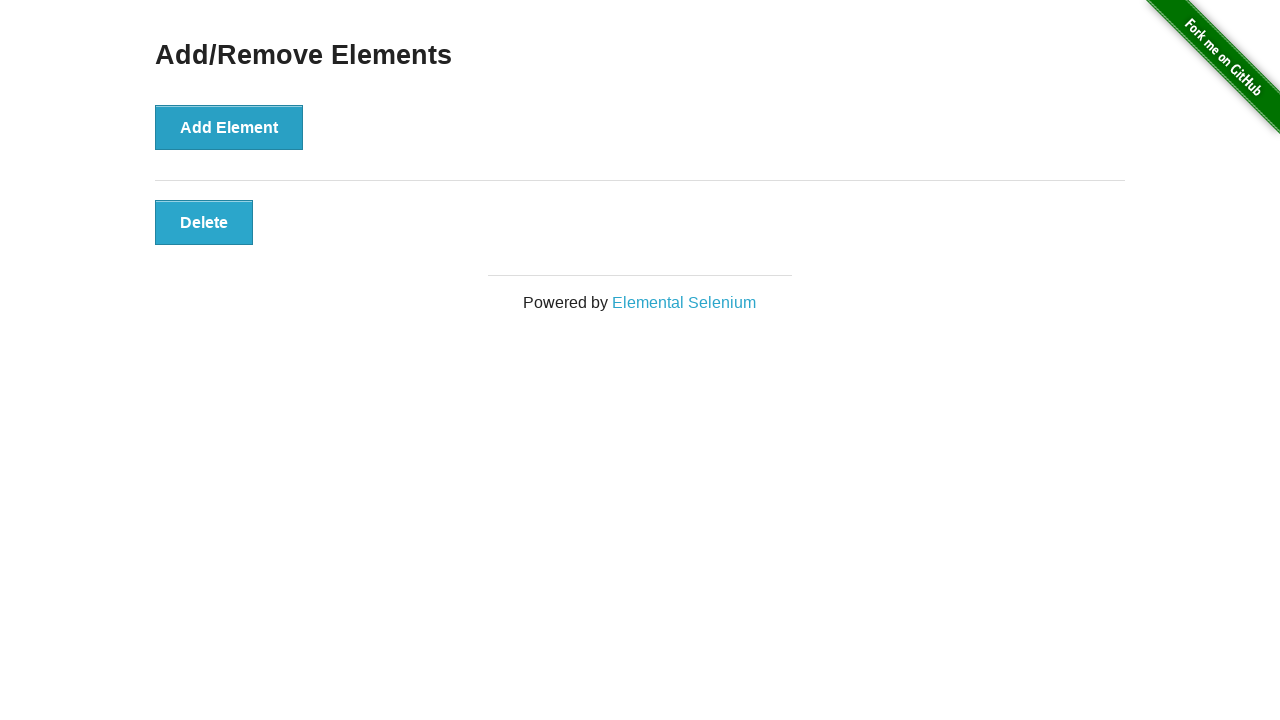

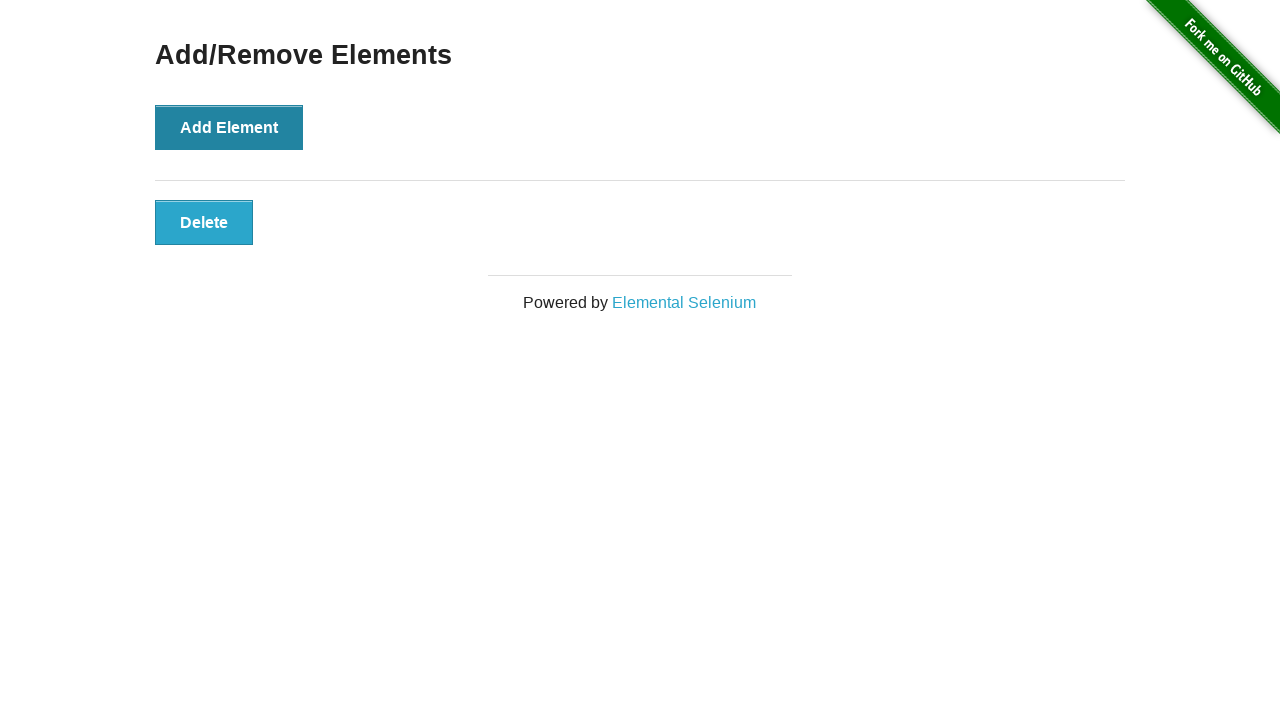